Tests dismissing a JavaScript confirm dialog by clicking the second button and verifying the cancel message

Starting URL: https://the-internet.herokuapp.com/javascript_alerts

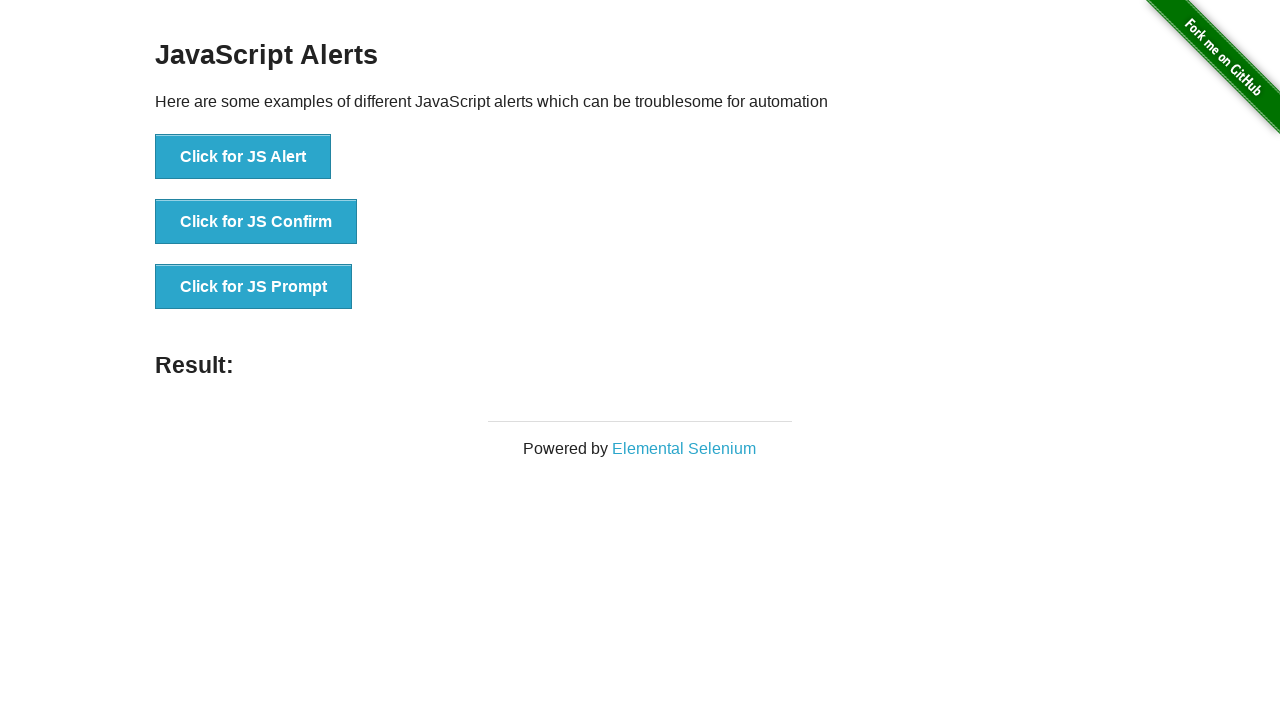

Clicked 'Click for JS Confirm' button to trigger JavaScript confirm dialog at (256, 222) on button:has-text('Click for JS Confirm')
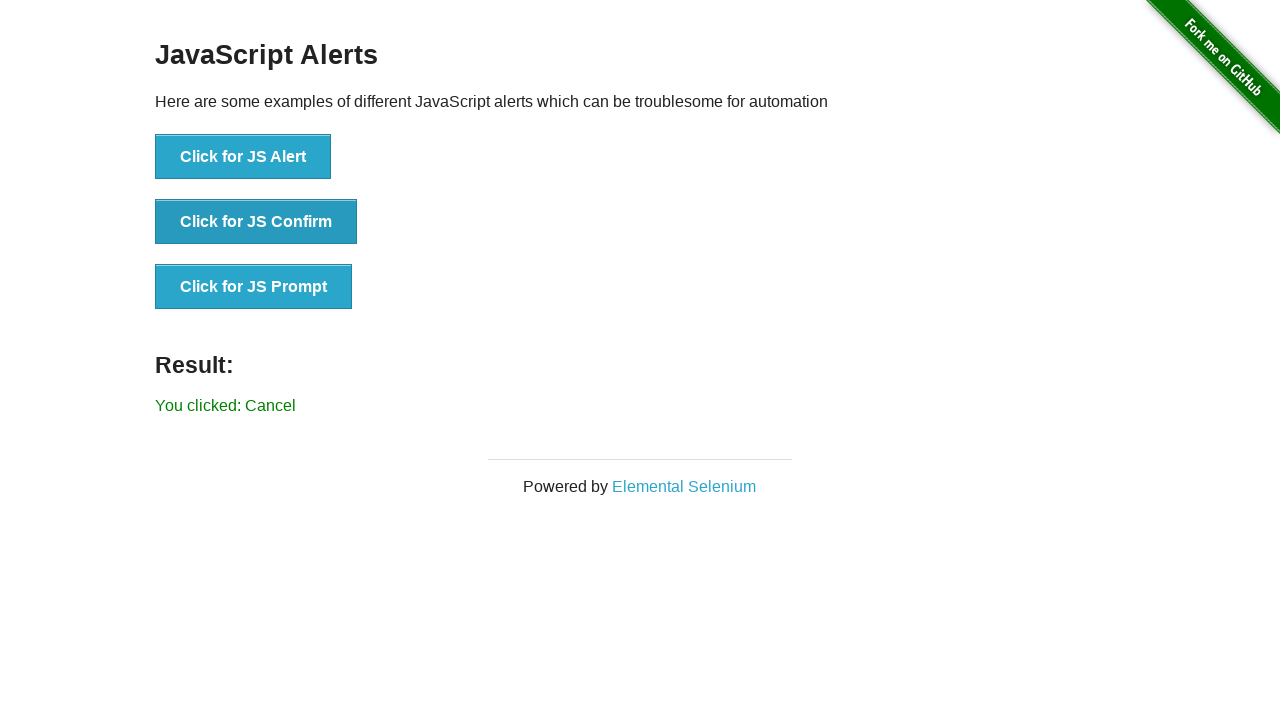

Set up dialog handler to dismiss confirm dialog
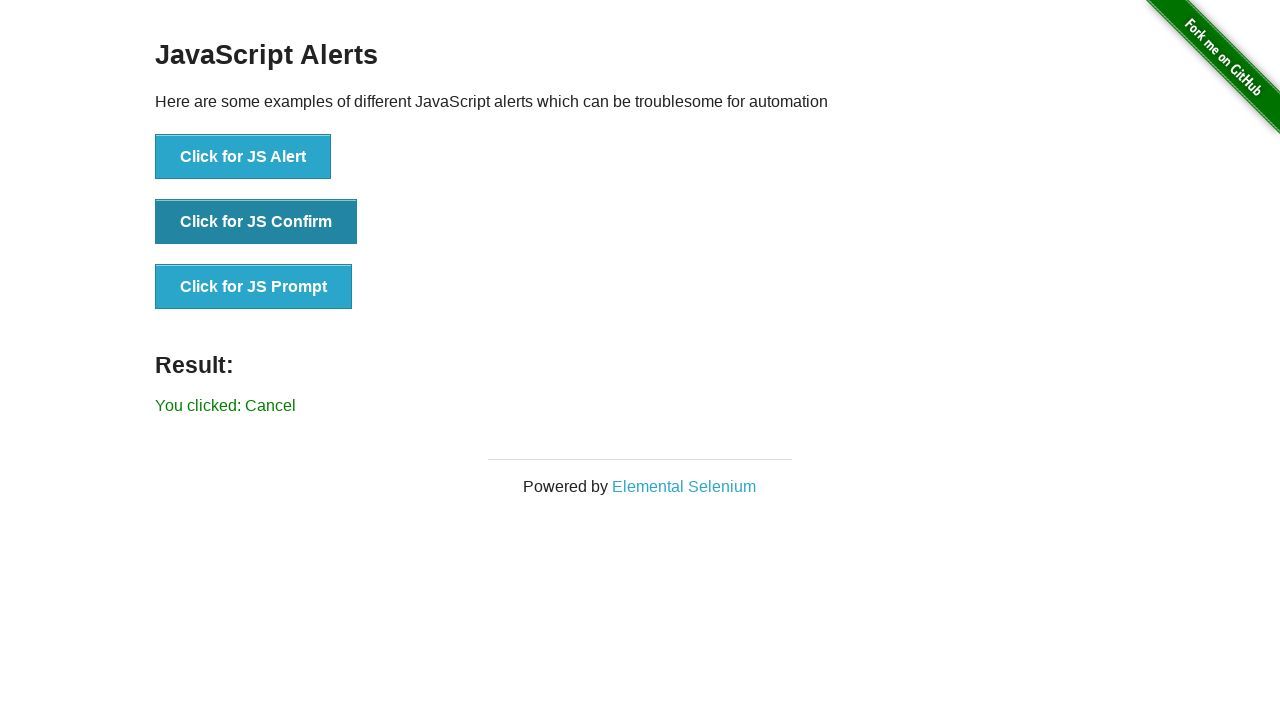

Located result message element 'You clicked: Cancel'
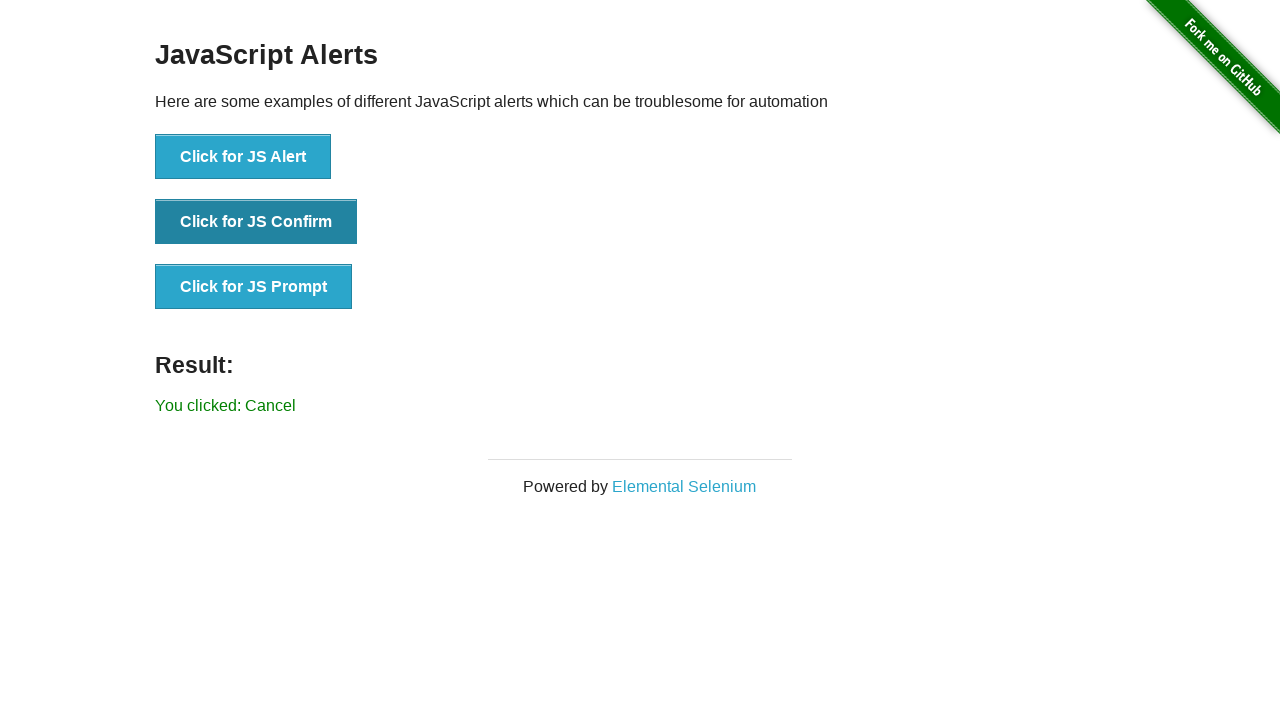

Verified that result message does not contain 'successfully' - confirming cancel action was registered
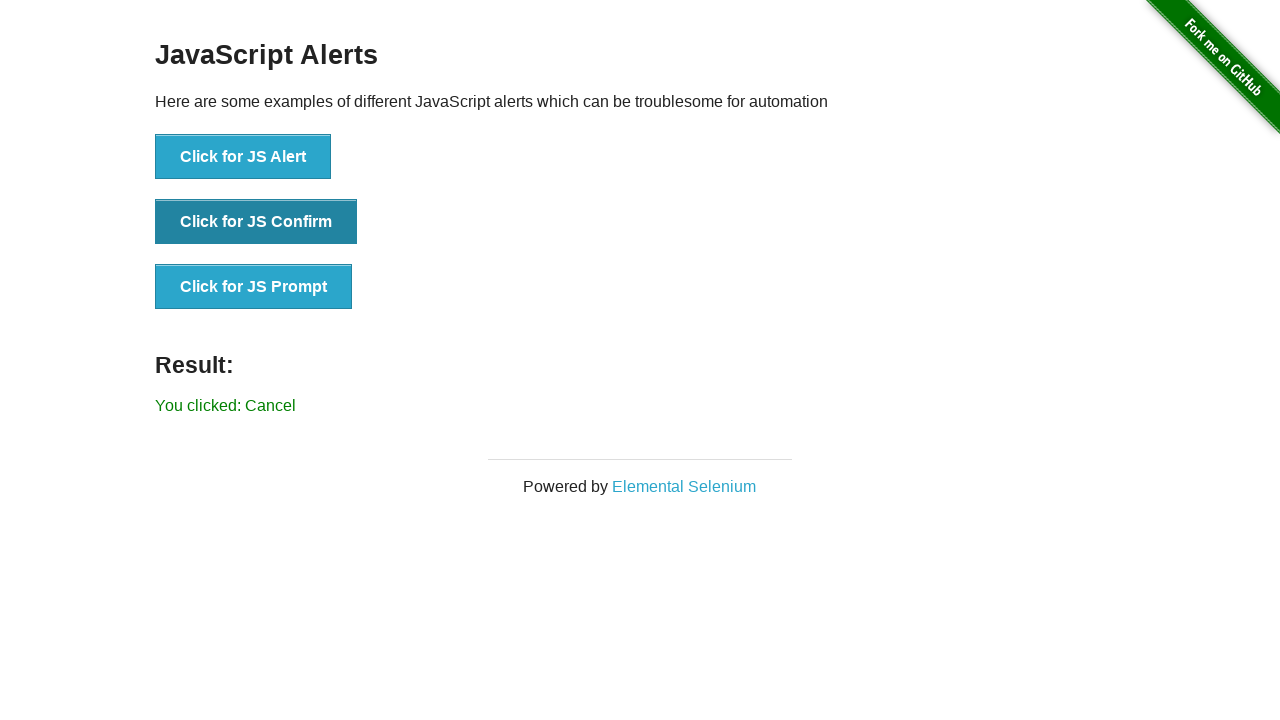

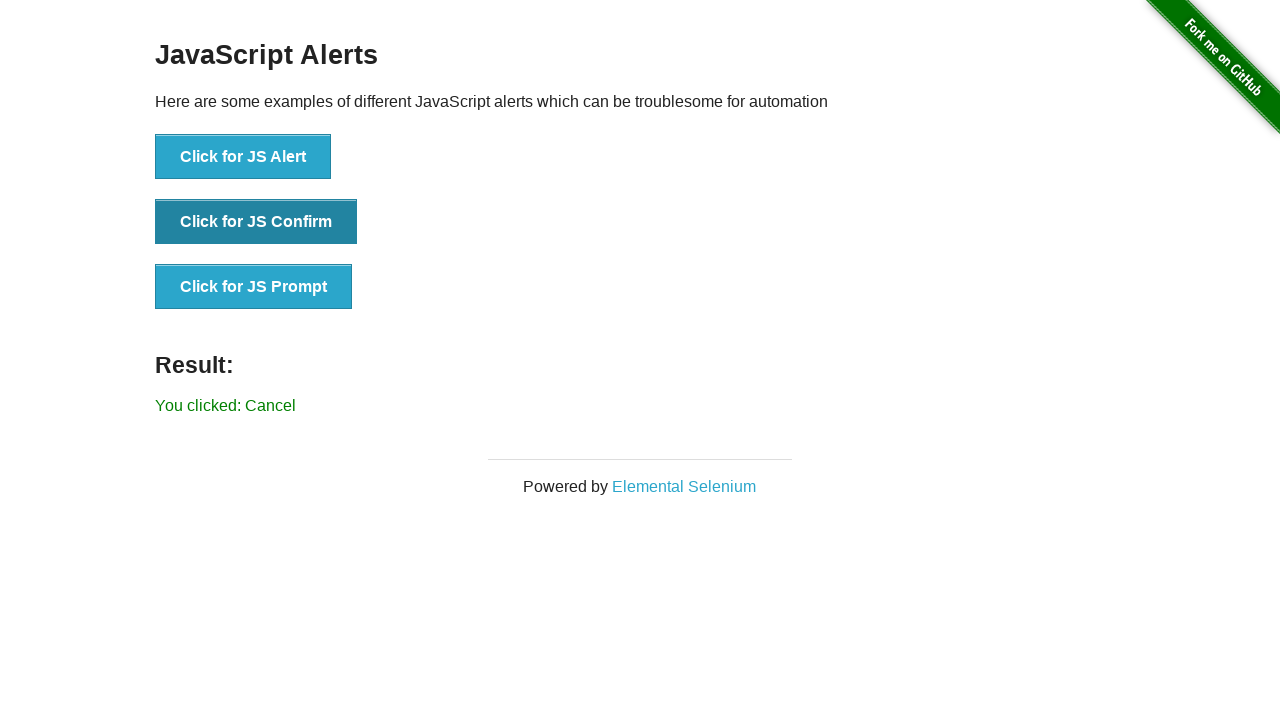